Tests checkbox functionality by selecting and deselecting a checkbox for "Pasta" on a sandbox automation testing page

Starting URL: https://thefreerangetester.github.io/sandbox-automation-testing/

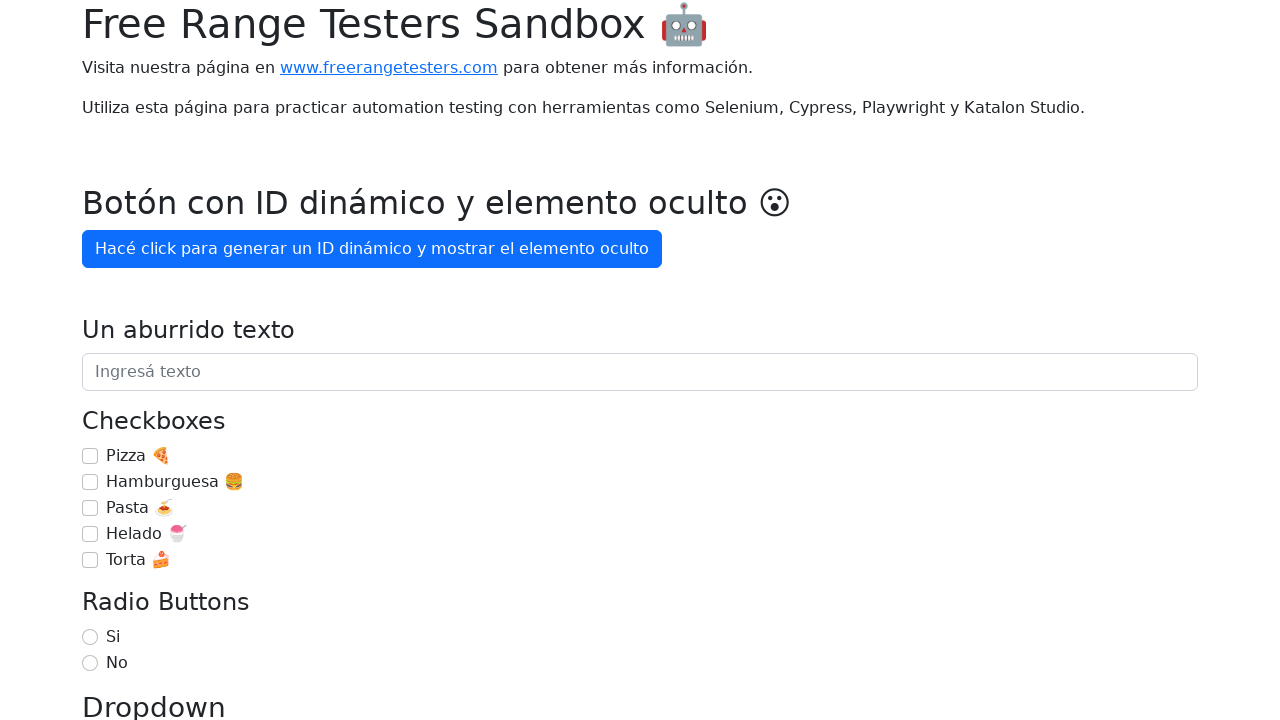

Selected the Pasta checkbox at (90, 508) on internal:label="Pasta \ud83c\udf5d"i
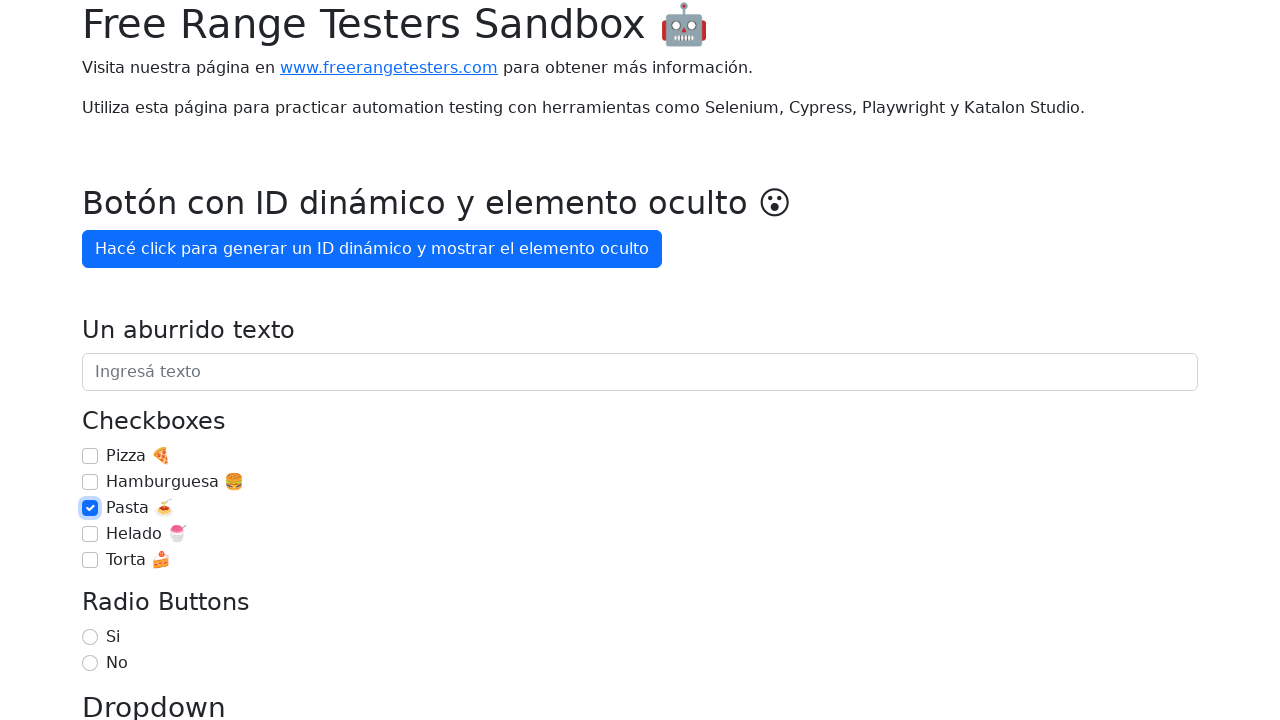

Verified that Pasta checkbox is checked
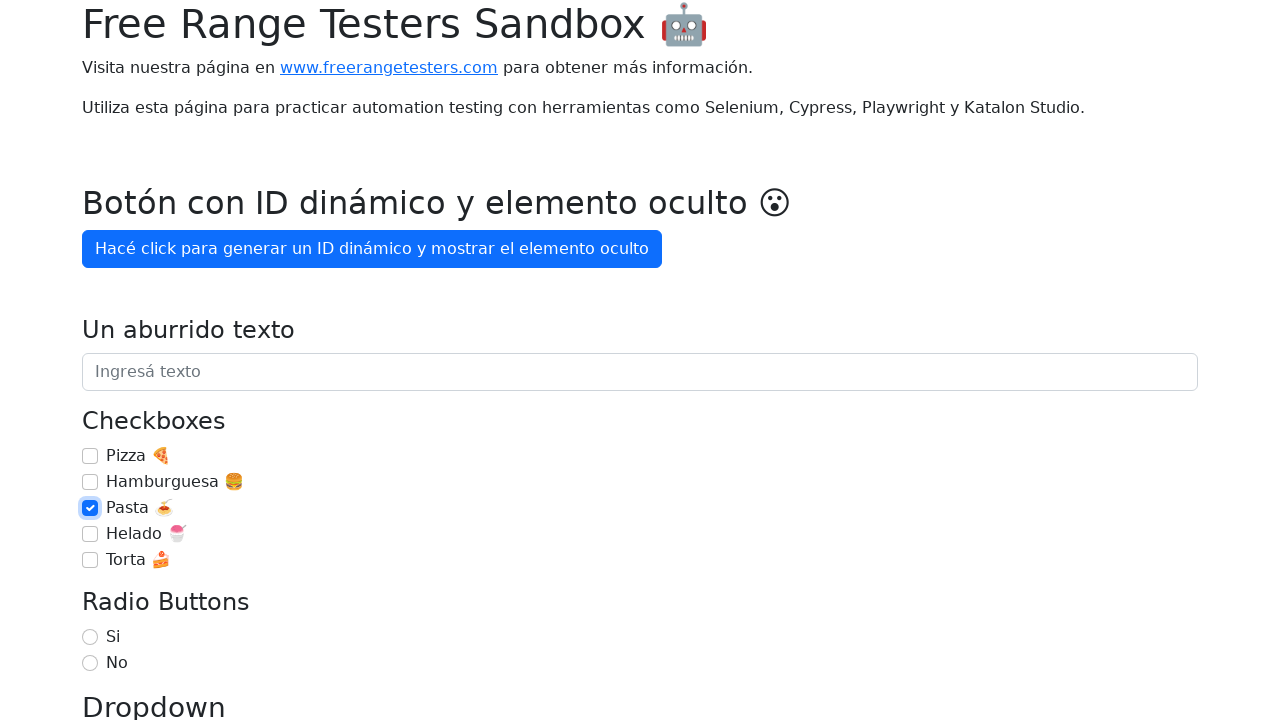

Deselected the Pasta checkbox at (90, 508) on internal:label="Pasta \ud83c\udf5d"i
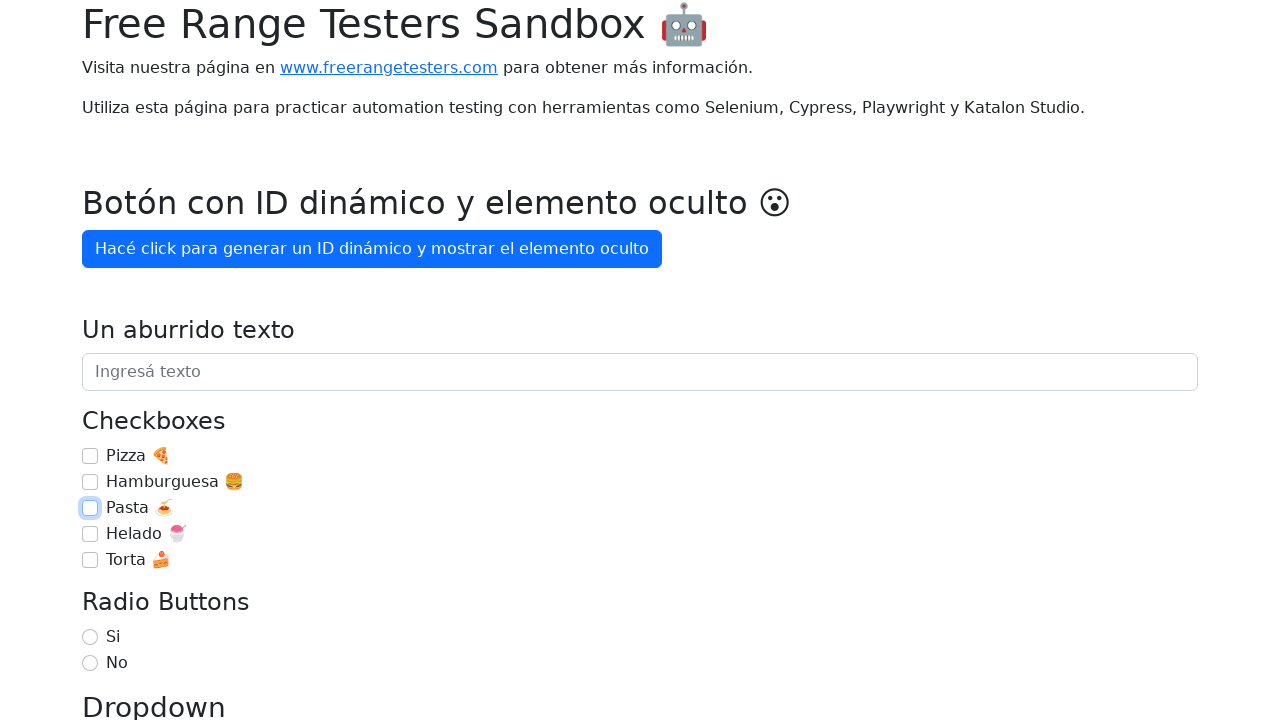

Verified that Pasta checkbox is unchecked
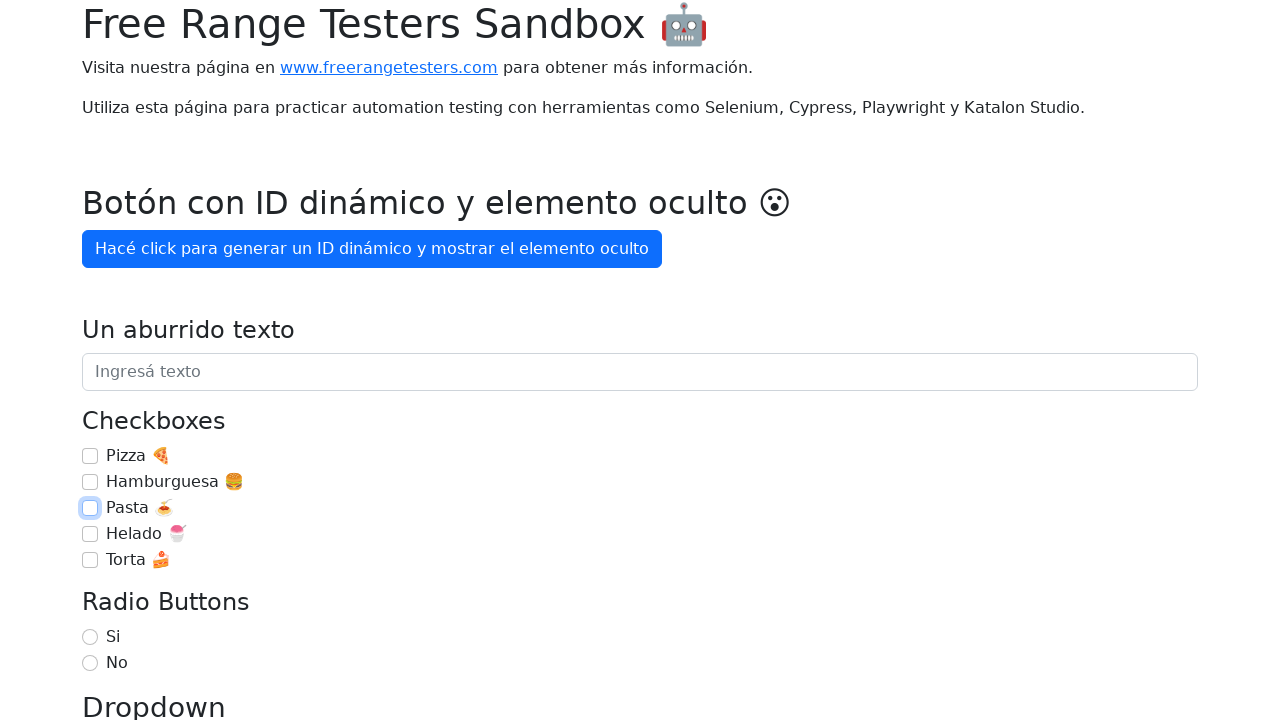

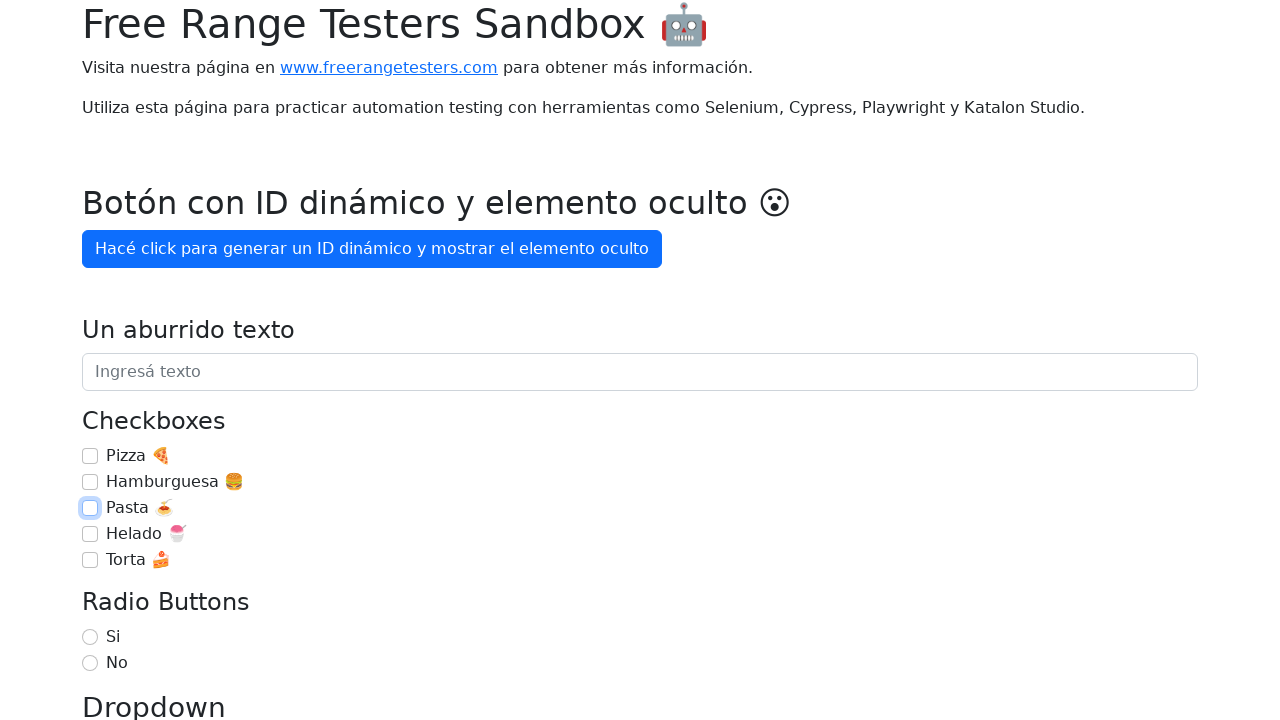